Tests USPS website navigation by hovering over Quick Tools menu, then Send tab, clicking on Calculate Price option, verifying header text, and entering a zipcode in the origin field.

Starting URL: https://www.usps.com

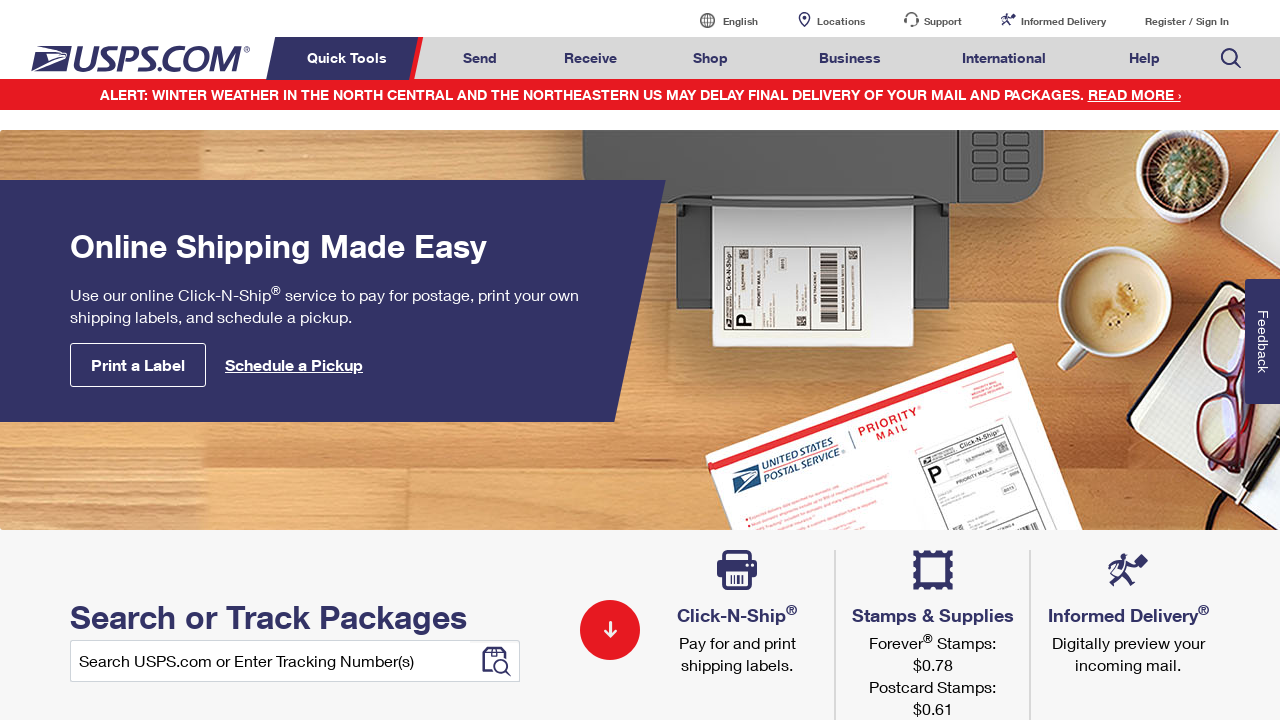

Hovered over Quick Tools menu at (350, 58) on xpath=//*[text()='Quick Tools']
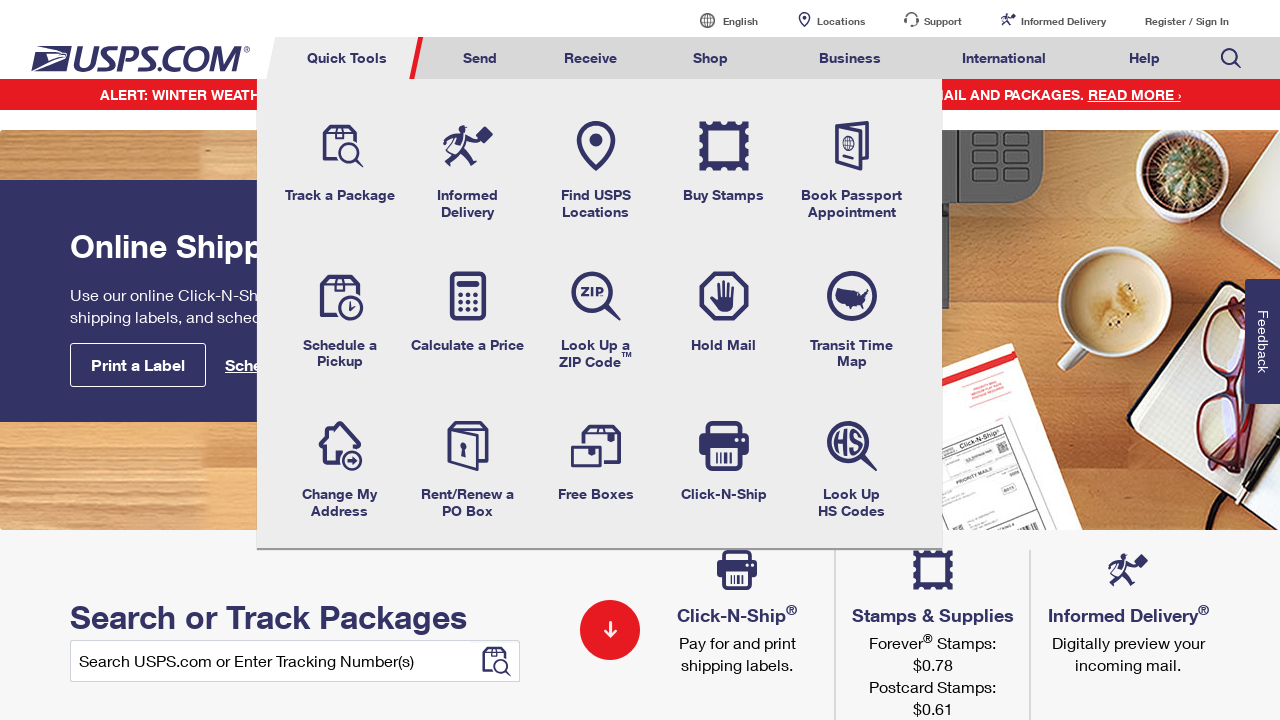

Hovered over Send tab at (480, 58) on xpath=//*[@id='mail-ship-width']
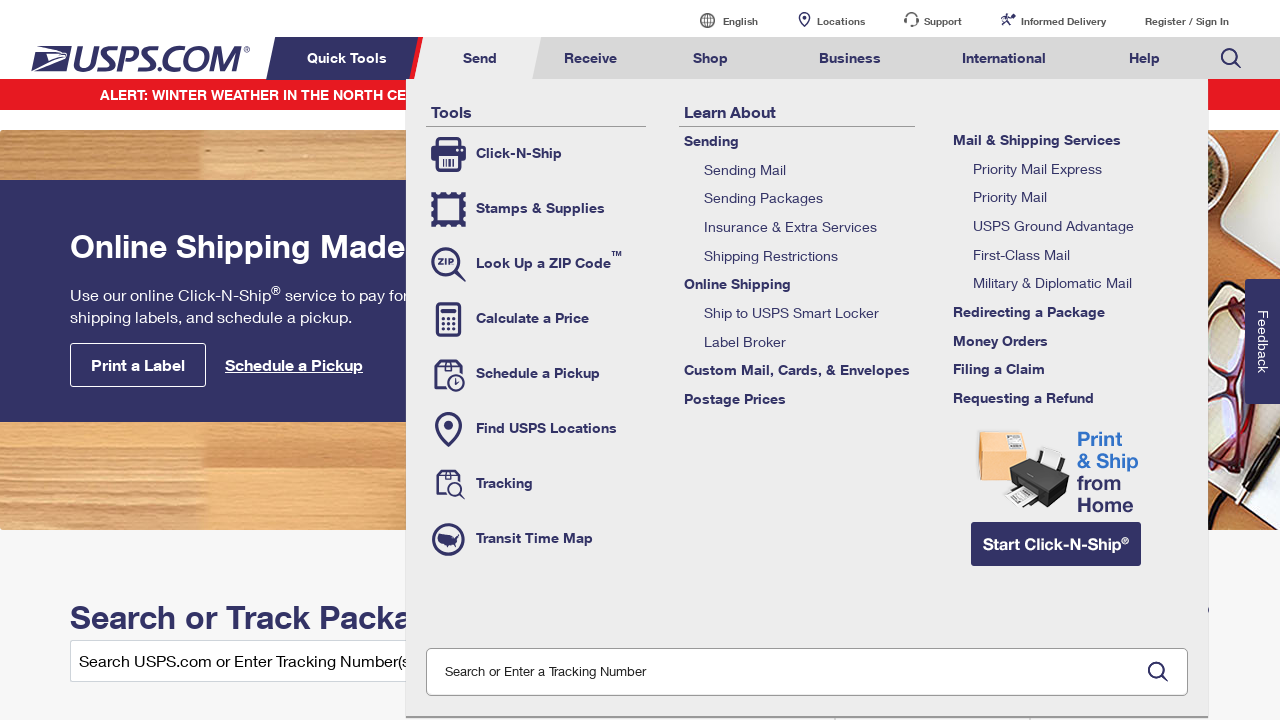

Clicked on Calculate Price option at (536, 319) on xpath=//li[@class='tool-calc']
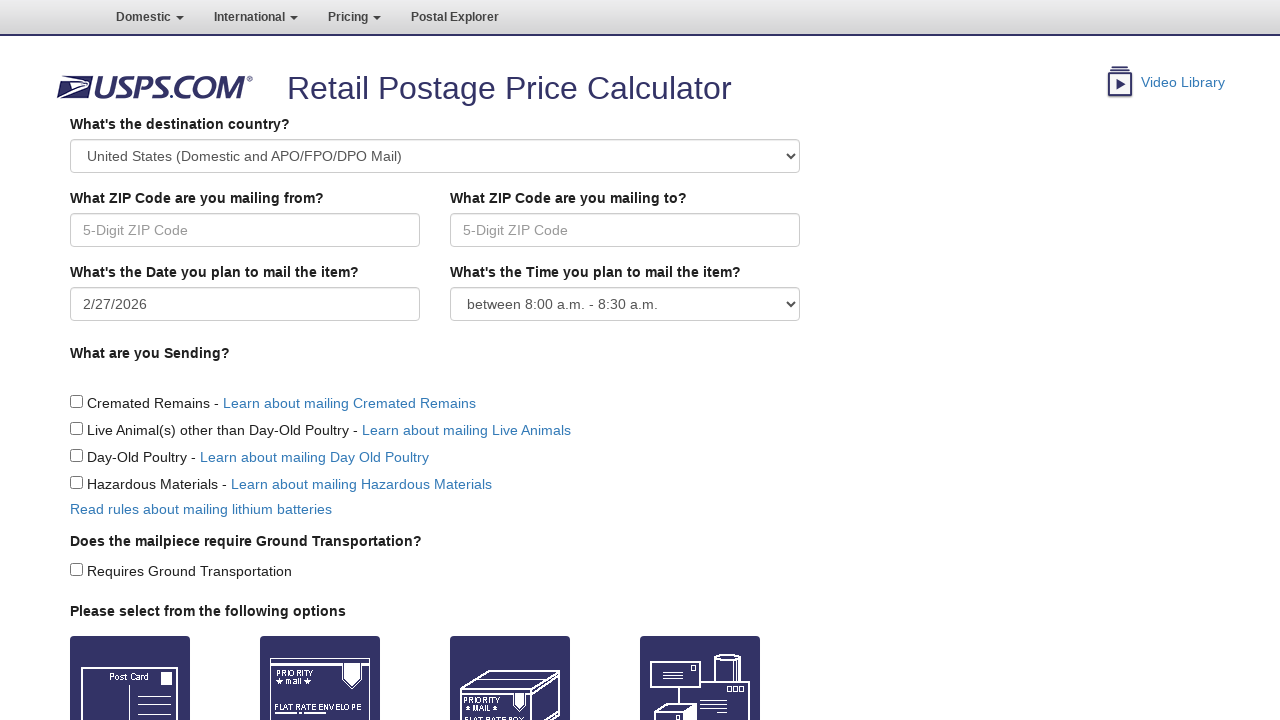

Header element loaded and became visible
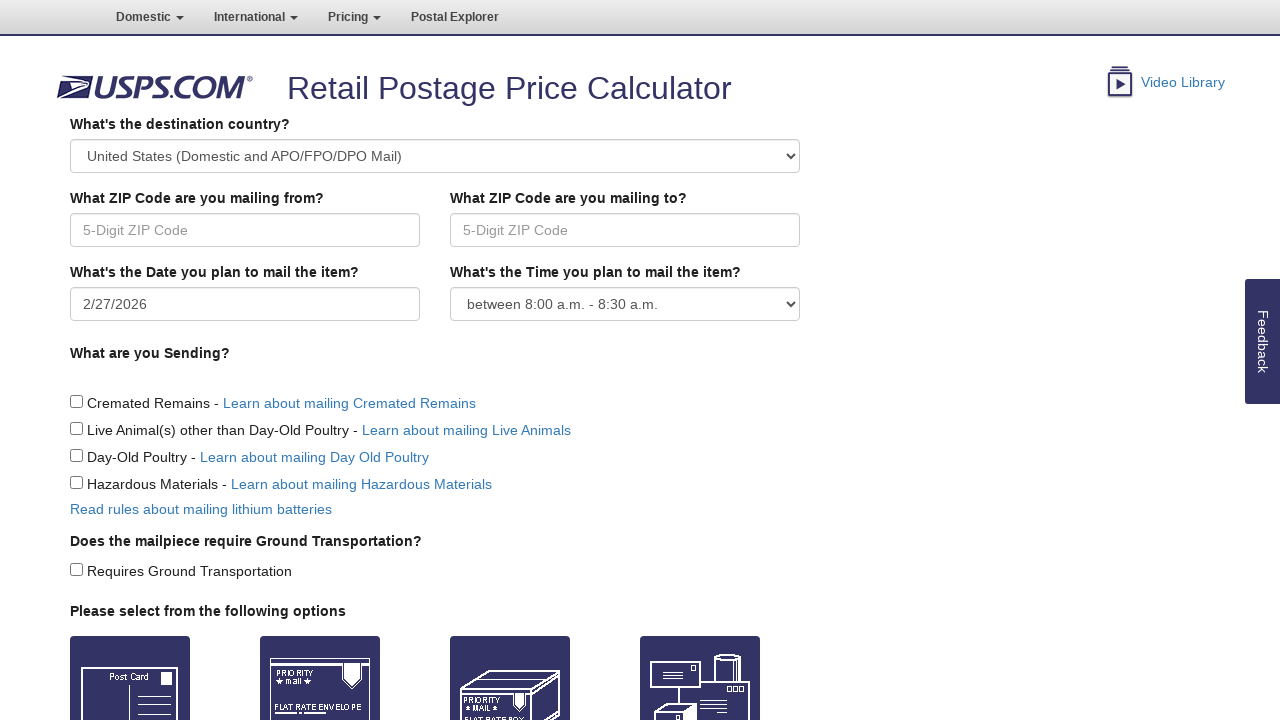

Retrieved header text: 
			
		
			Retail Postage Price Calculator
			Retail Calculator
		
        
            
                
            
			Video Library
        

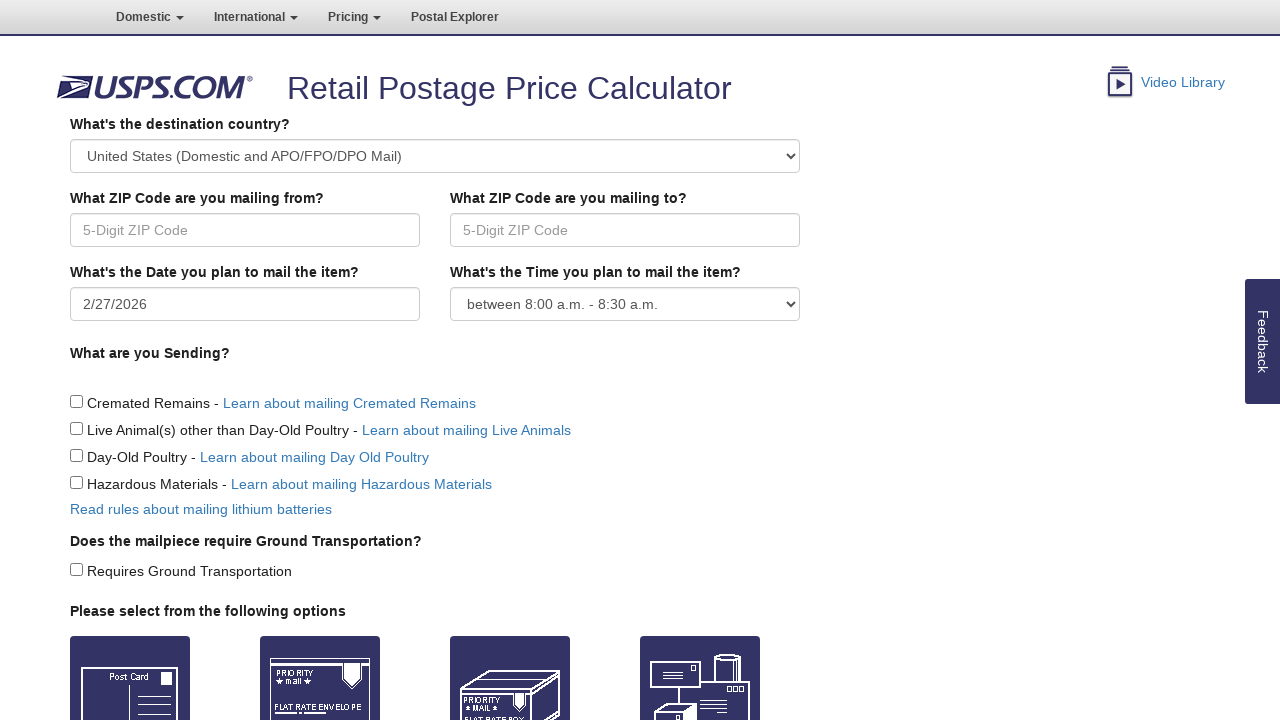

Entered zipcode '11218' in Origin field on //*[@id='Origin']
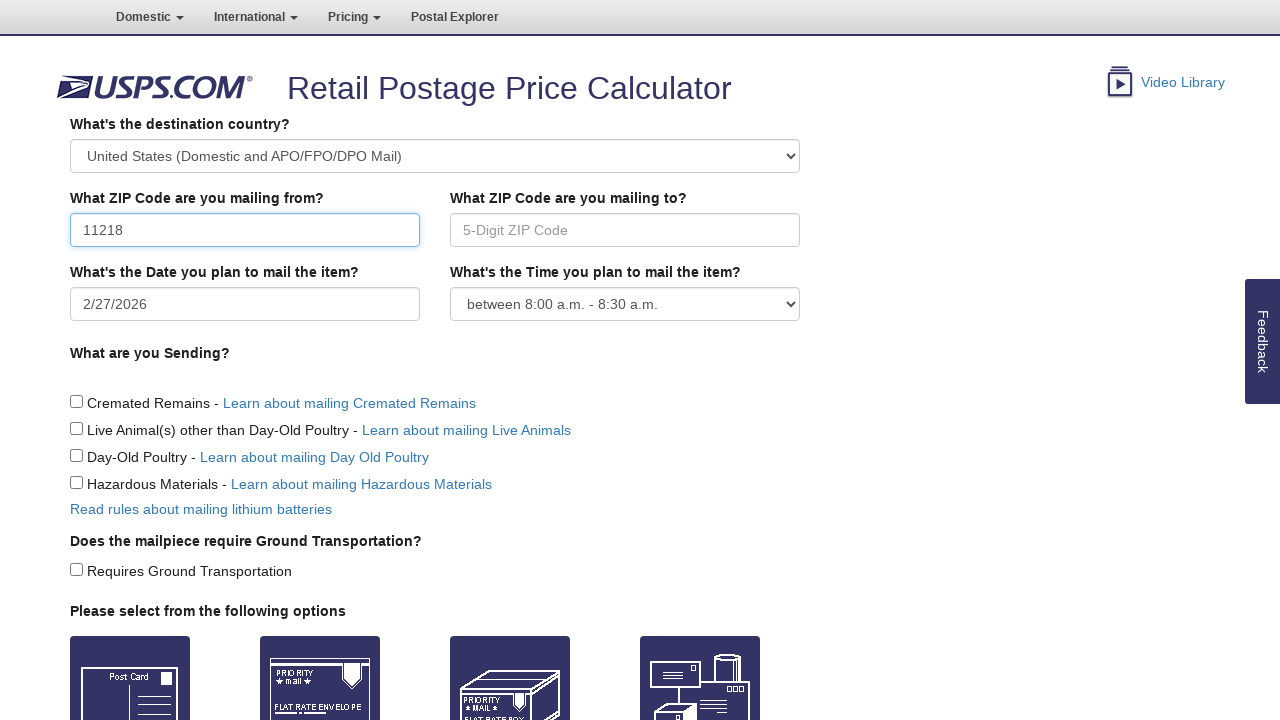

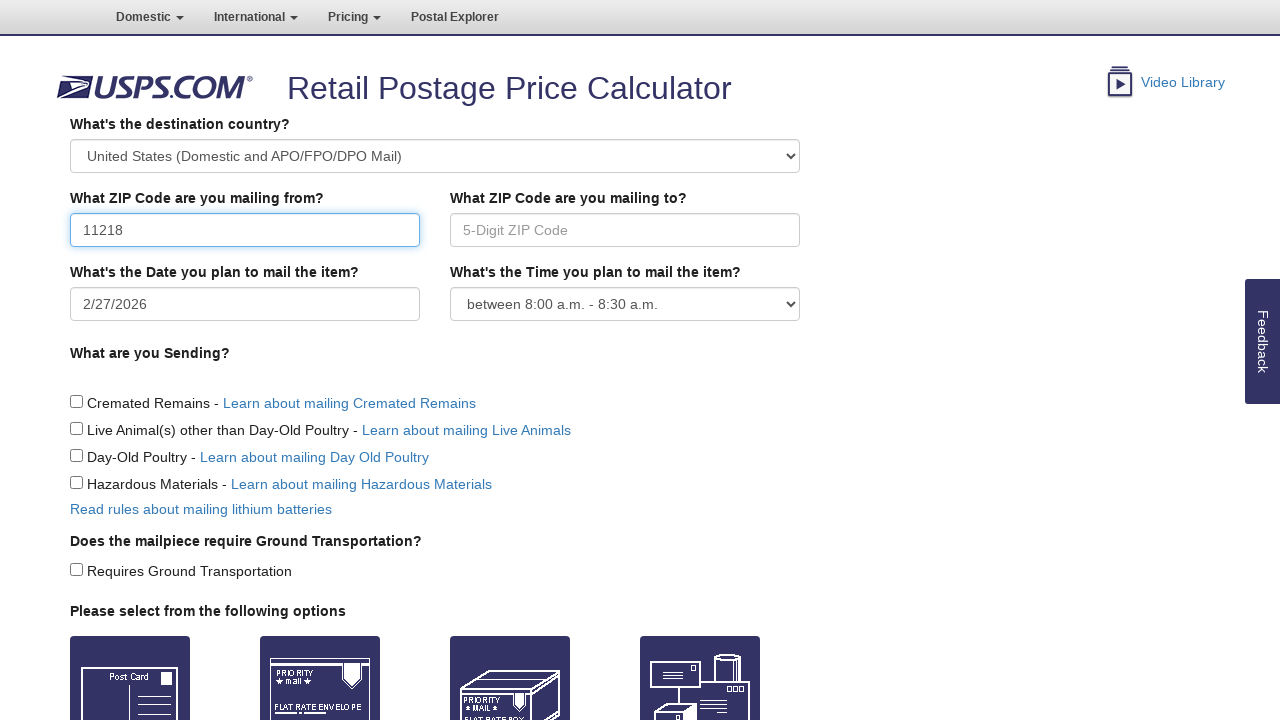